Tests a web form by filling a text input with "Selenium" and clicking the submit button, then verifies a message appears.

Starting URL: https://www.selenium.dev/selenium/web/web-form.html

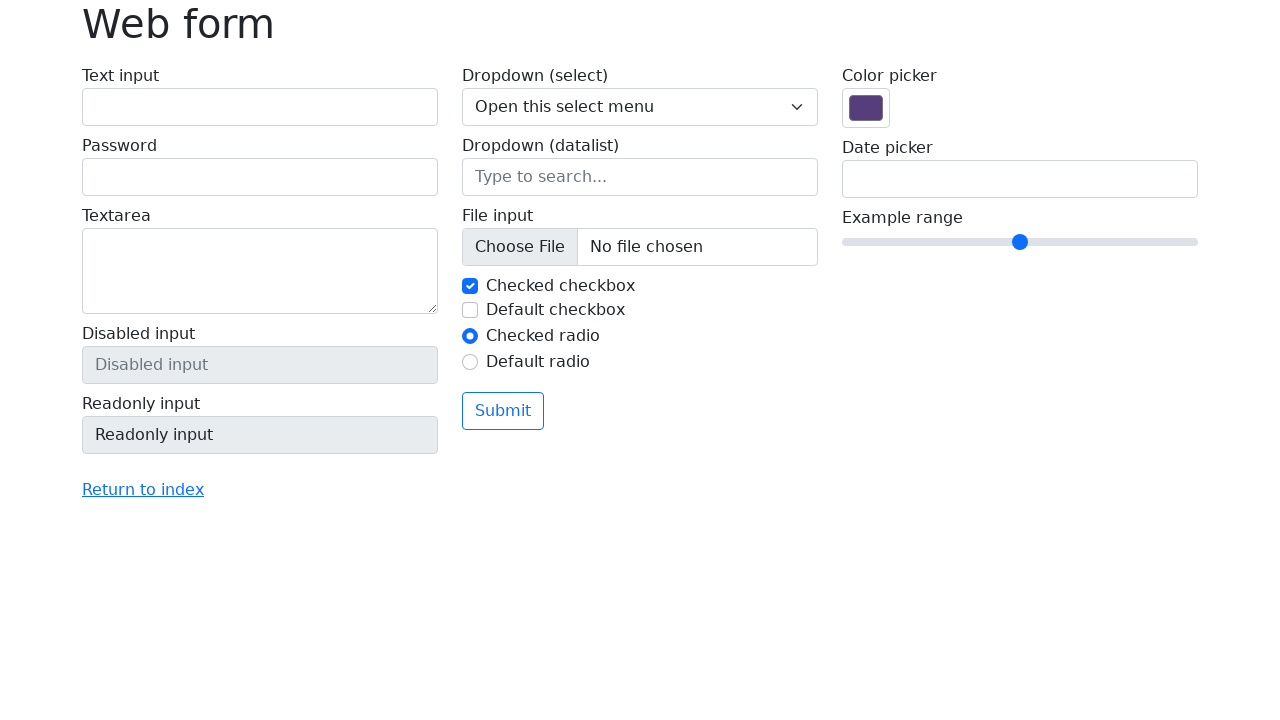

Filled text input field with 'Selenium' on input[name='my-text']
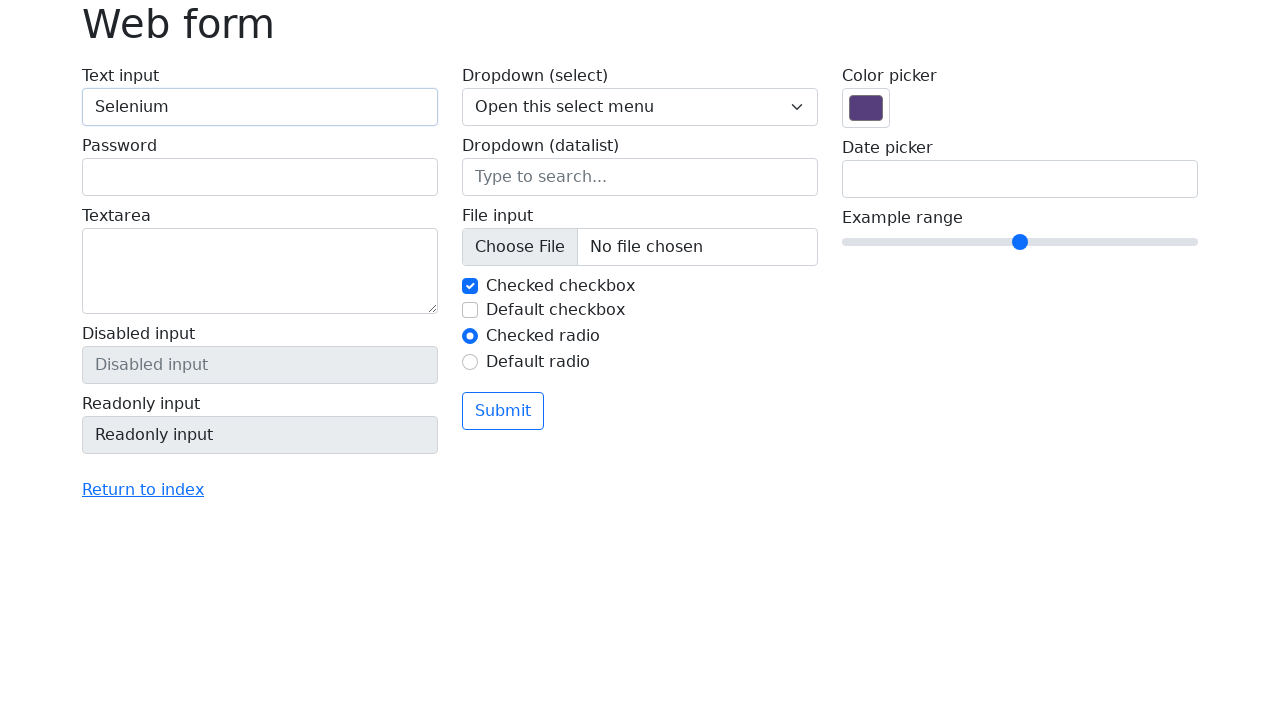

Clicked the submit button at (503, 411) on button
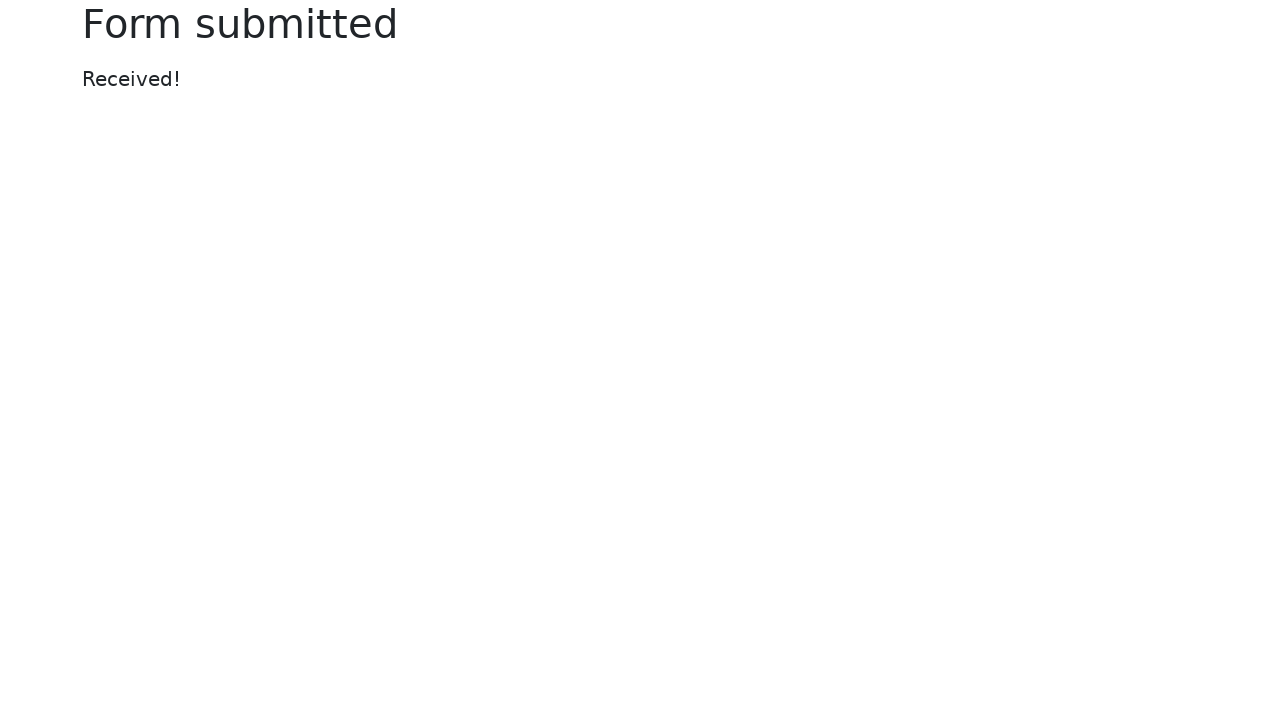

Message element appeared and verified
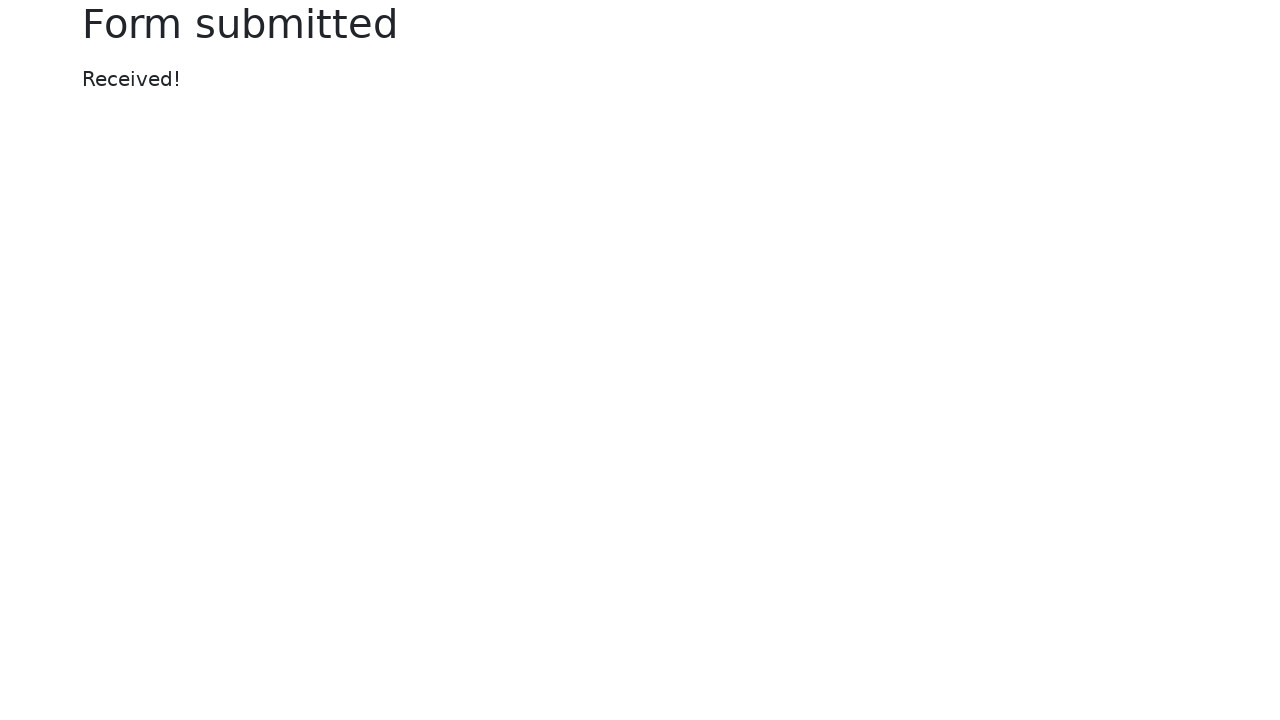

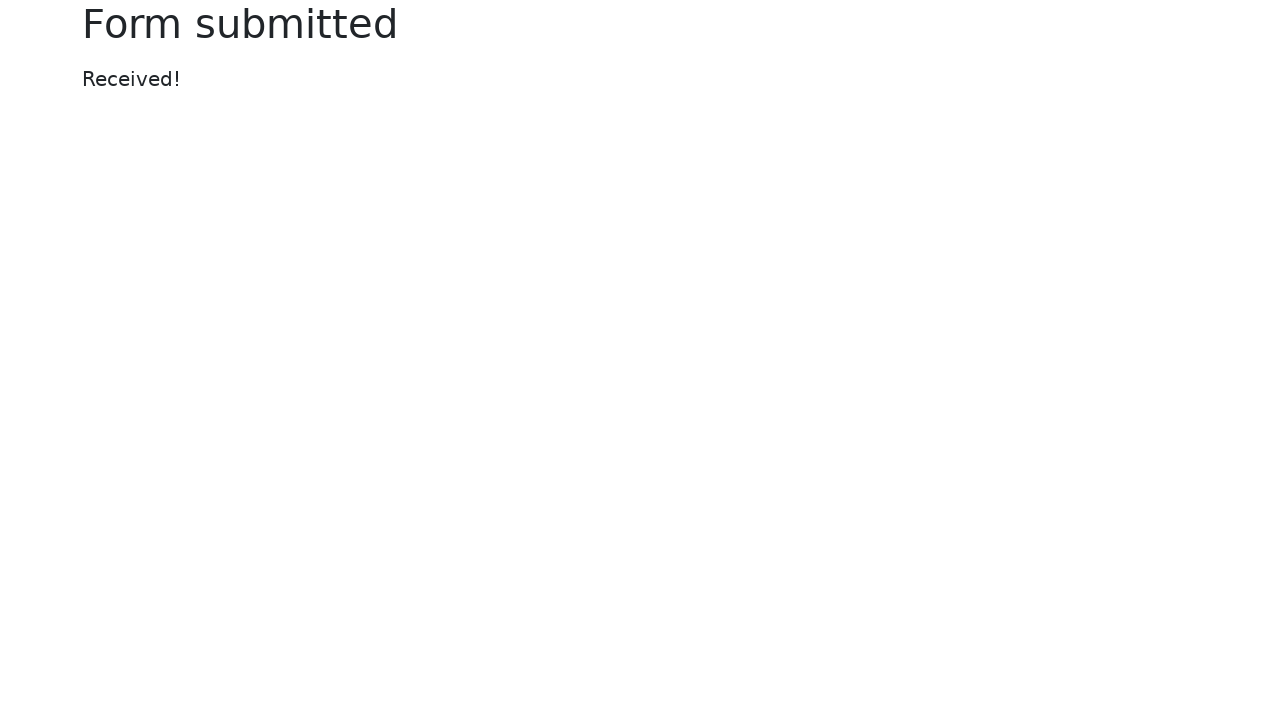